Tests a loading images page by waiting for the "Done!" text to appear, indicating all images have loaded, then verifies the award image source attribute is accessible

Starting URL: https://bonigarcia.dev/selenium-webdriver-java/loading-images.html

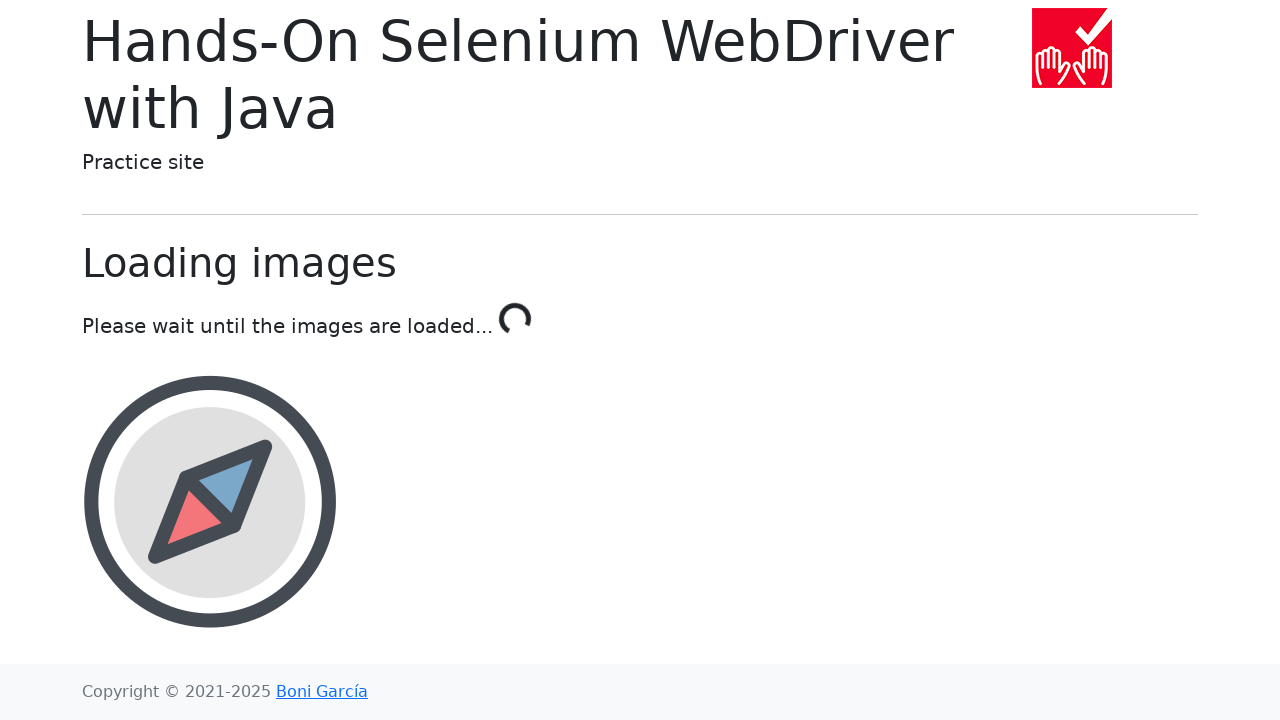

Waited for 'Done!' text to appear, confirming all images have loaded
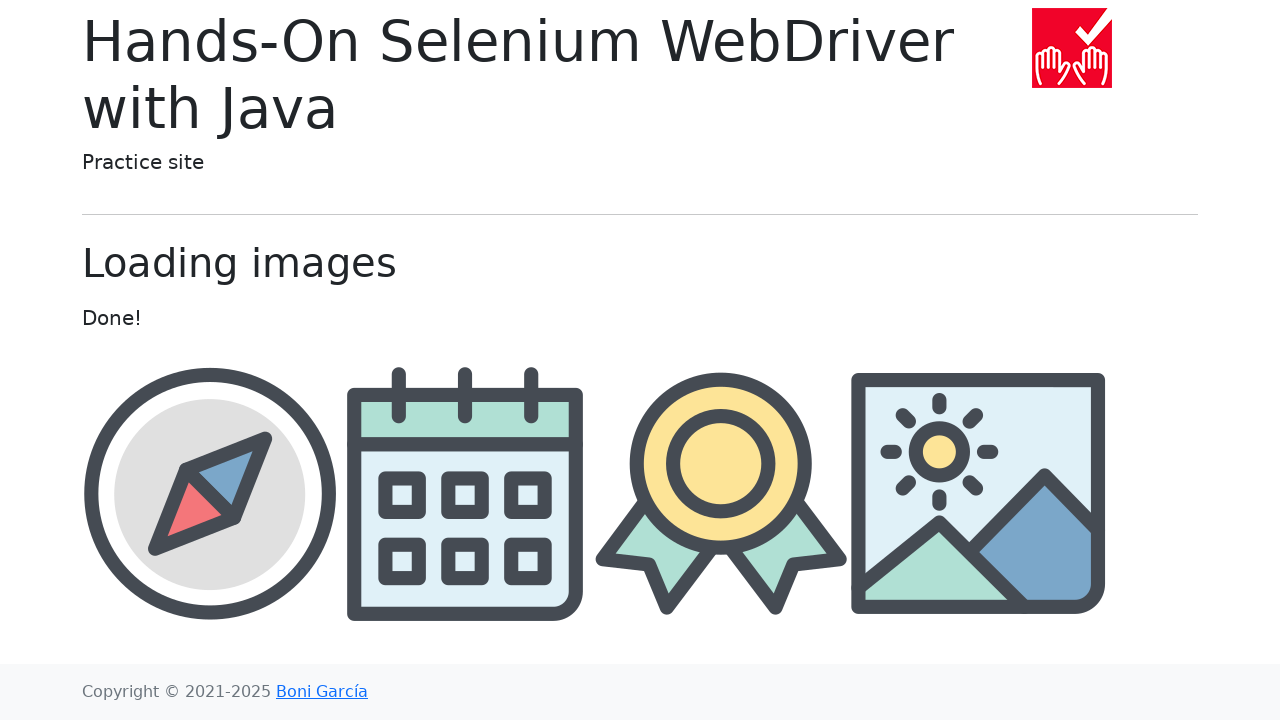

Award image element is present and visible
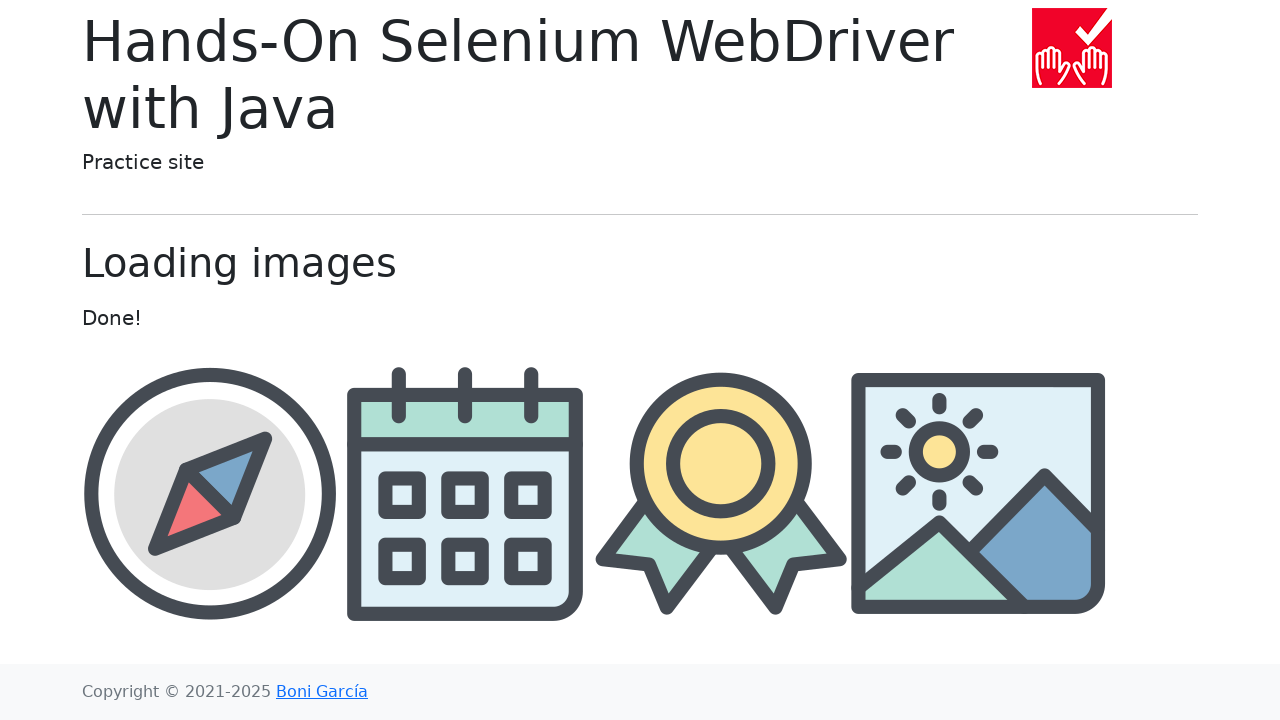

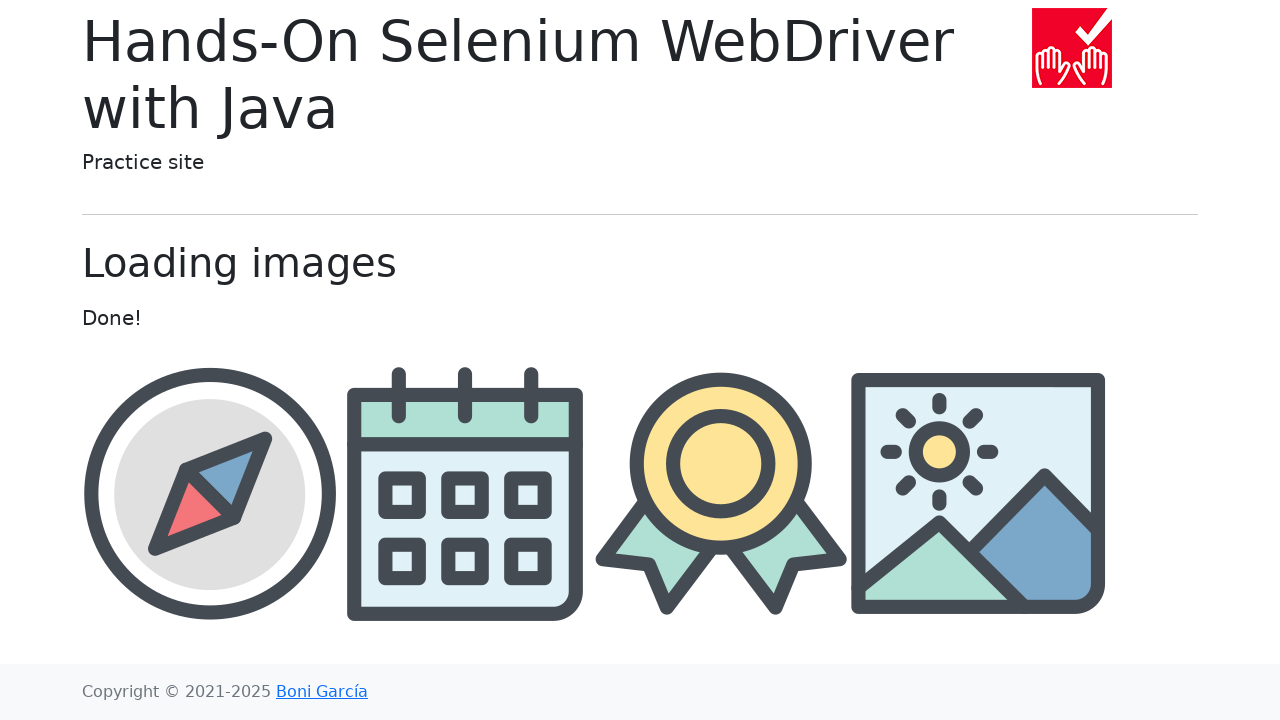